Tests hover functionality by moving the mouse over an avatar element and verifying that the additional user information caption becomes visible.

Starting URL: http://the-internet.herokuapp.com/hovers

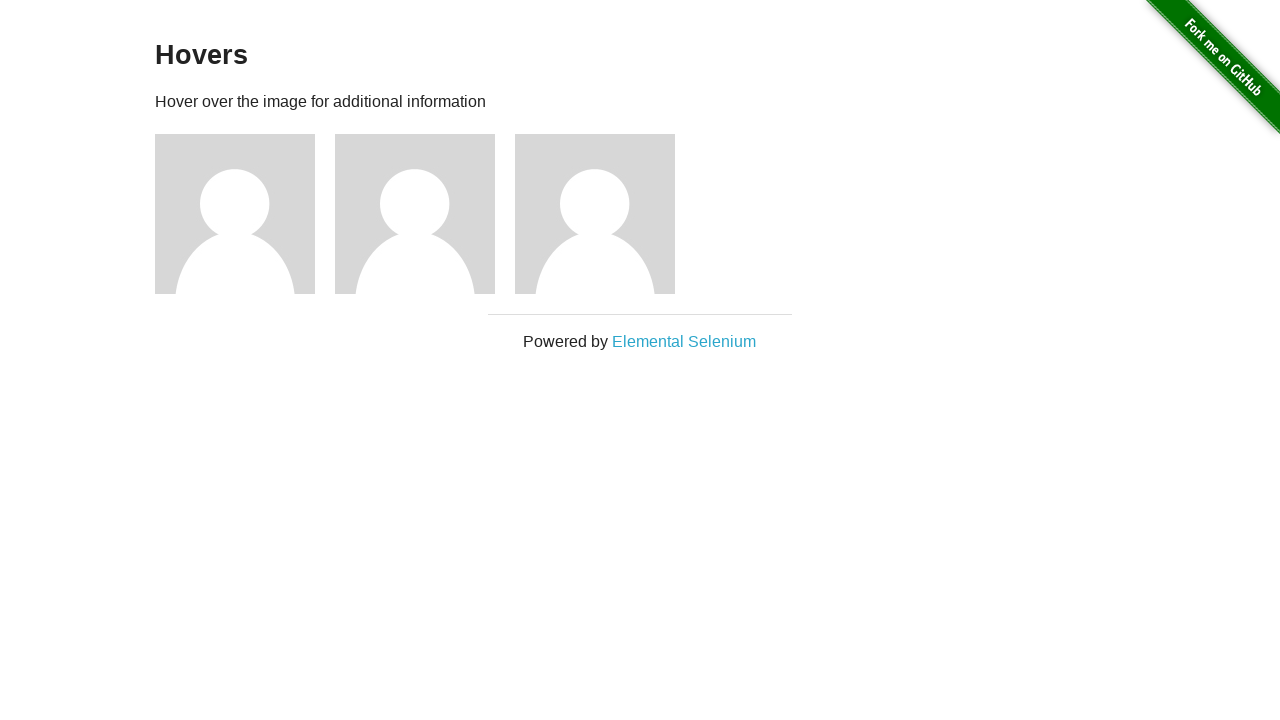

Navigated to hovers page
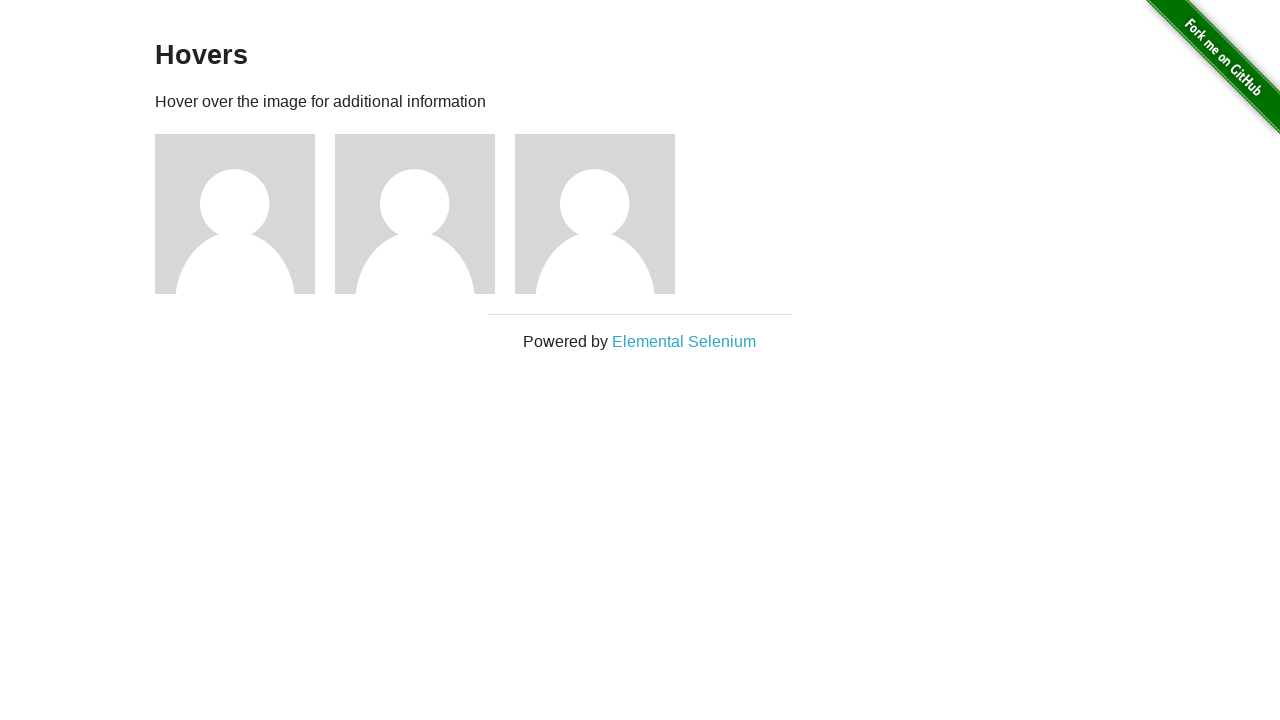

Hovered over first avatar element at (245, 214) on .figure >> nth=0
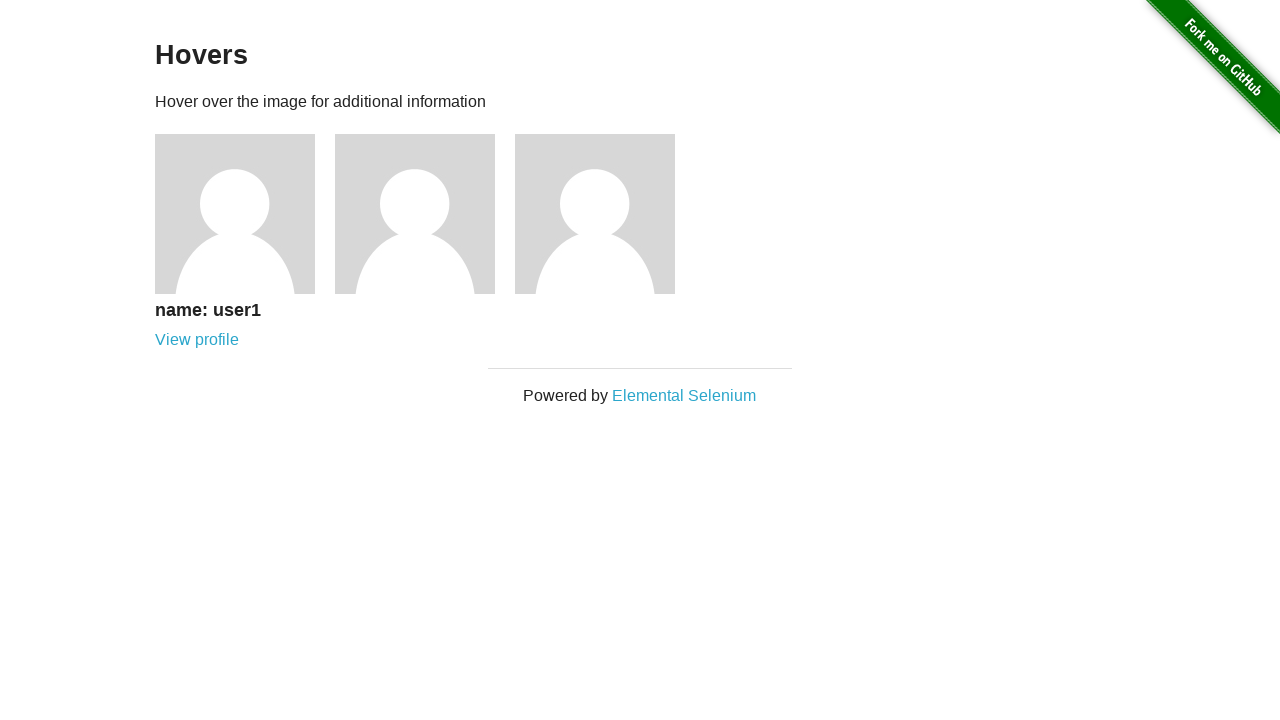

User information caption became visible after hover
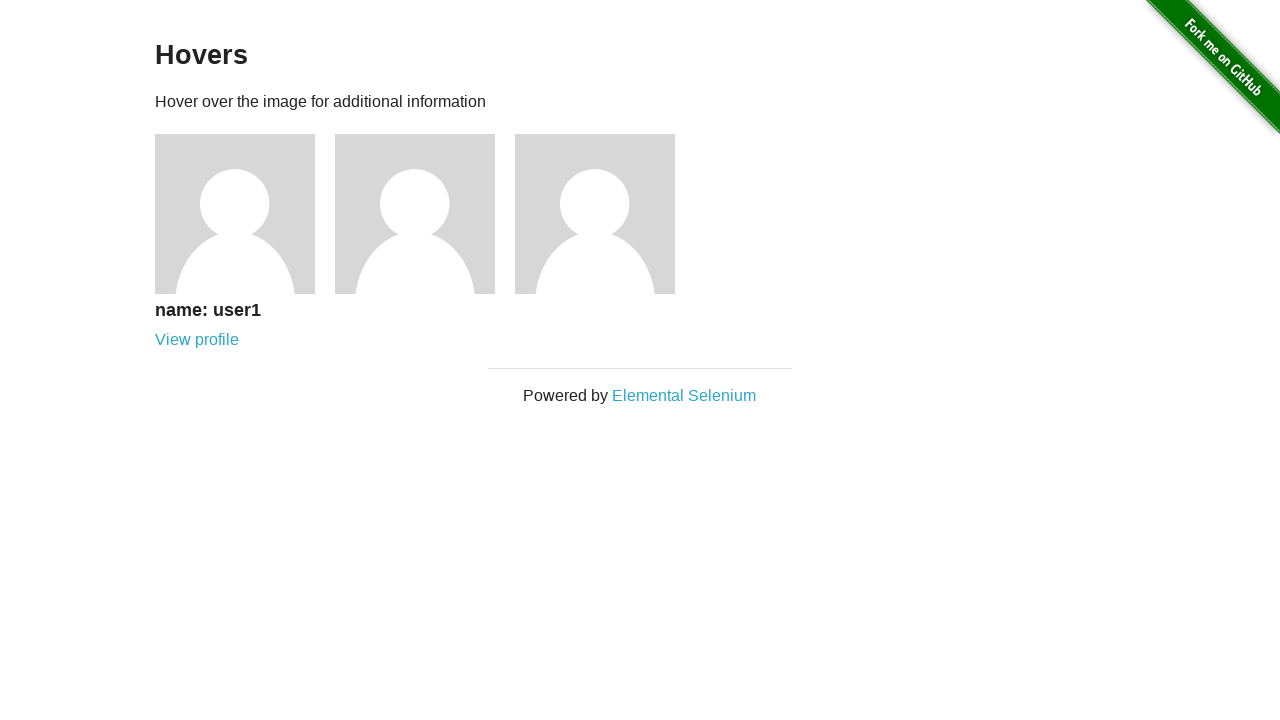

Asserted that caption is visible
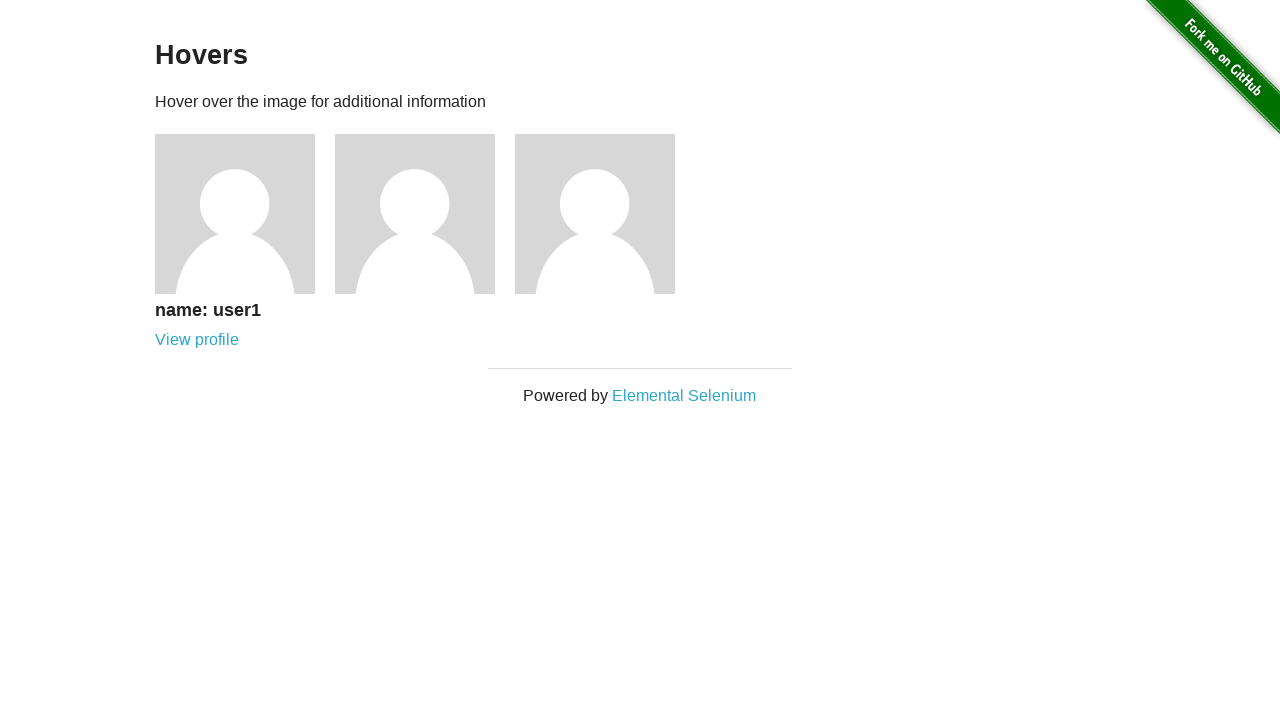

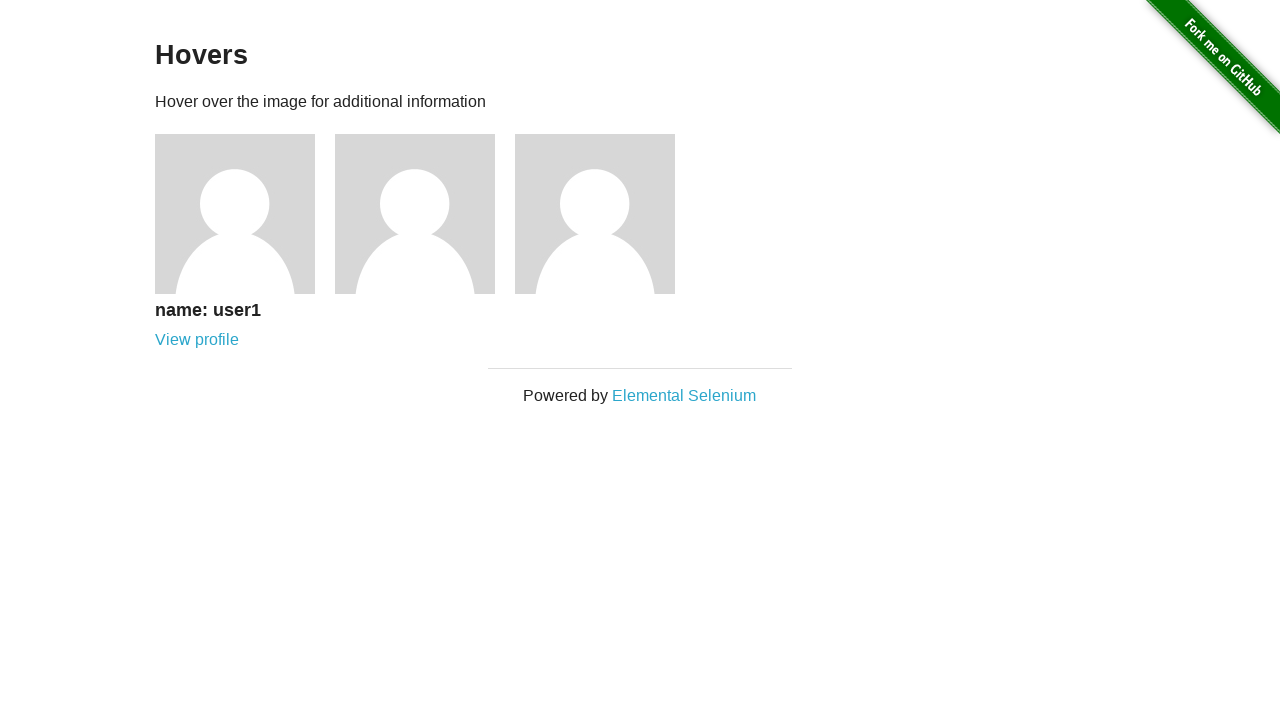